Tests an e-commerce produce shop by searching for products containing "ca", verifying search results, and adding specific items to cart

Starting URL: https://rahulshettyacademy.com/seleniumPractise/#/

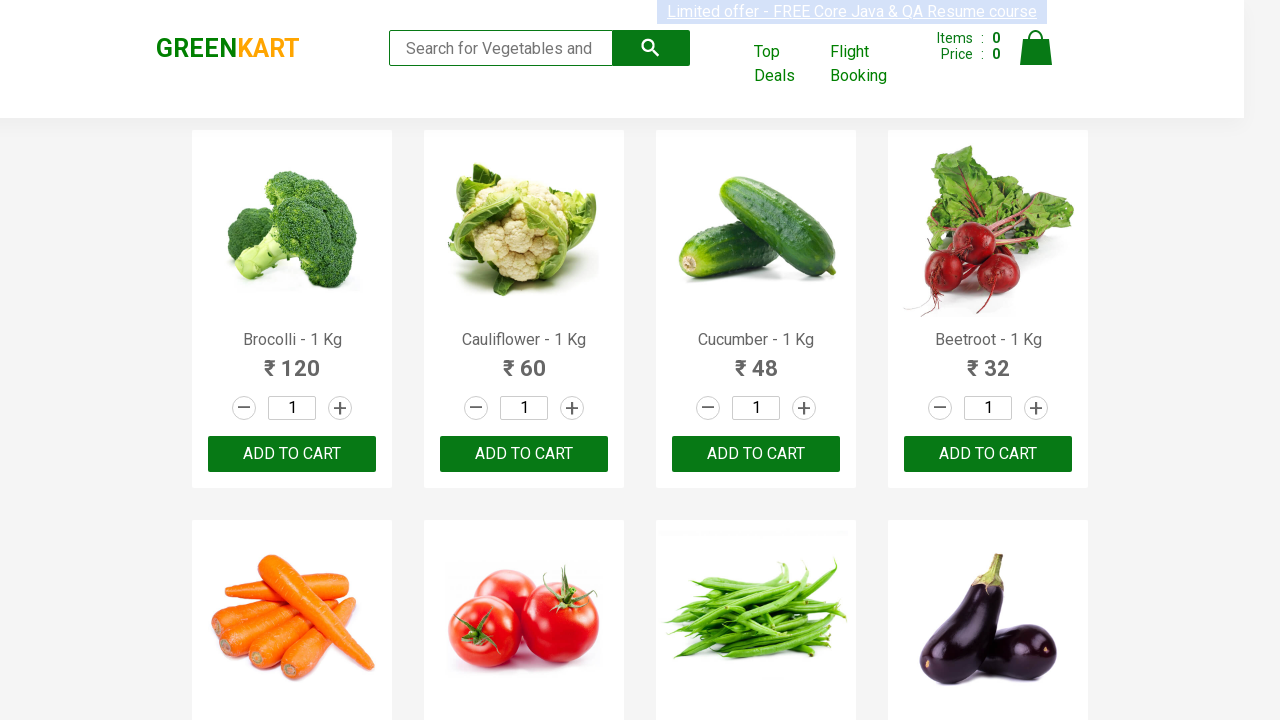

Filled search field with 'ca' to filter products on .search-keyword
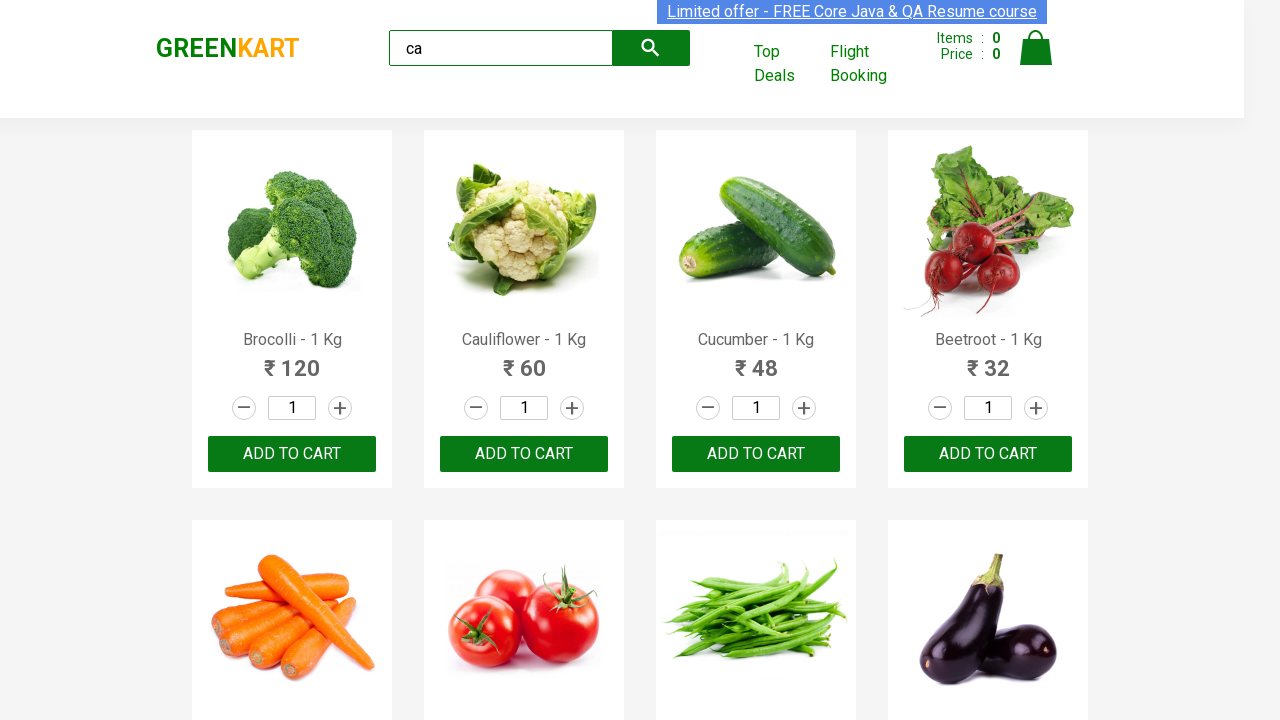

Waited 2 seconds for products to filter
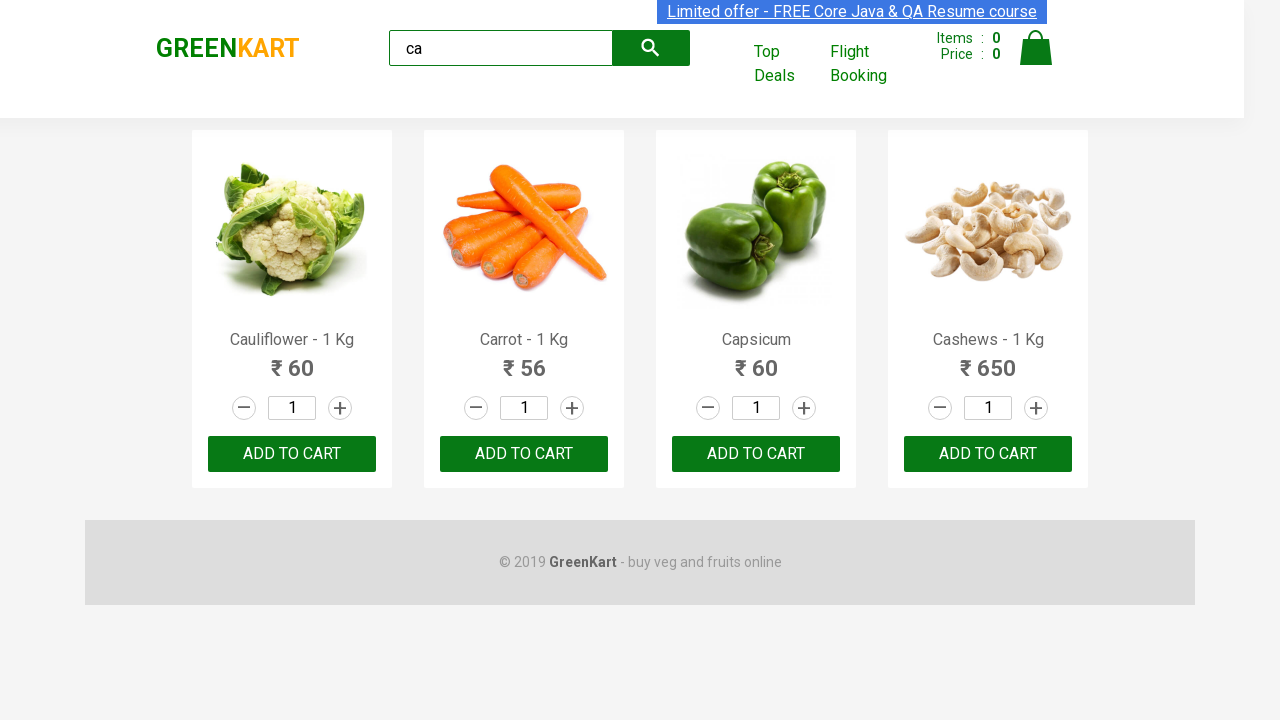

Verified that 4 visible products are displayed after filtering
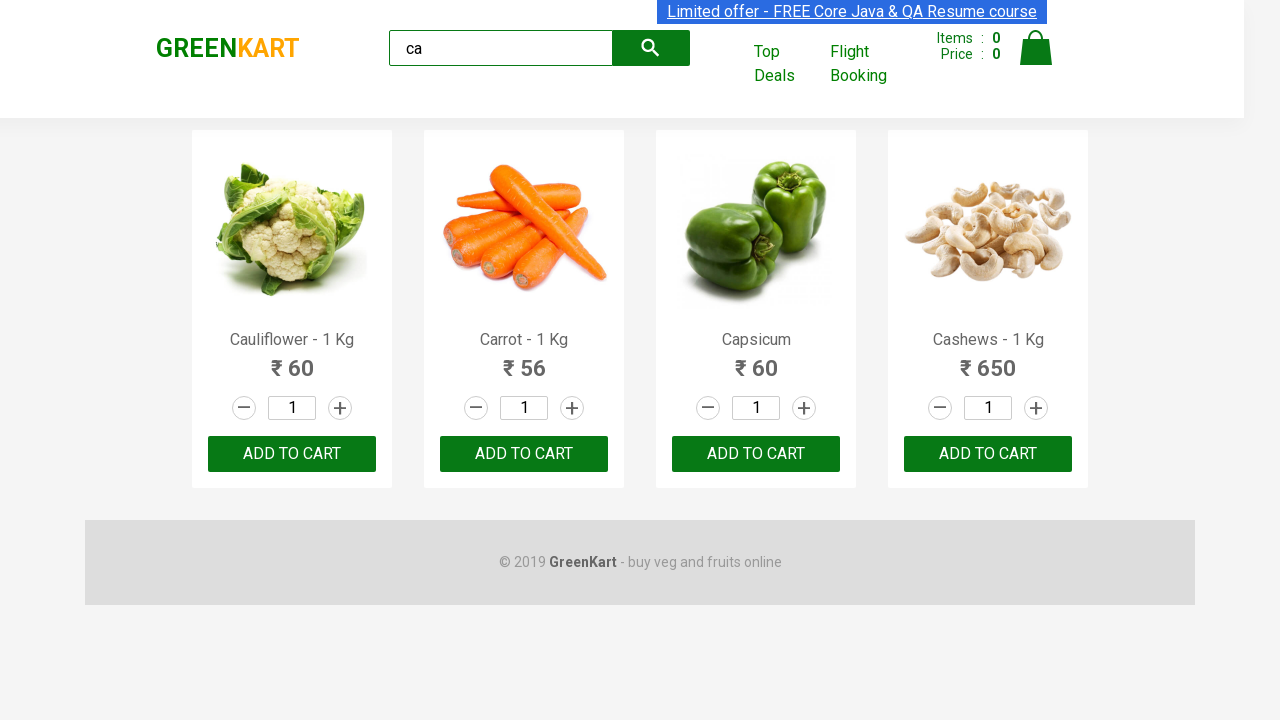

Clicked 'ADD TO CART' button for the third product at (756, 454) on .products .product >> nth=2 >> internal:text="ADD TO CART"i
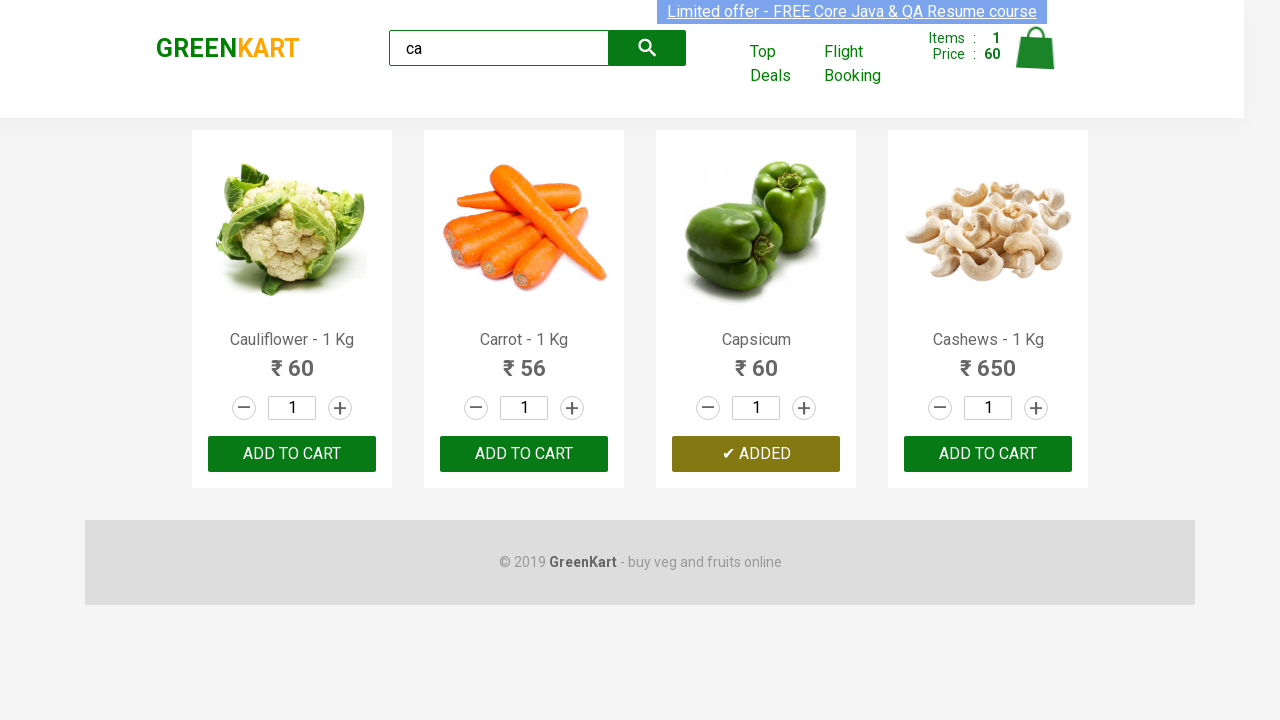

Found and clicked 'ADD TO CART' for Cashews product at index 3 at (988, 454) on .products .product >> nth=3 >> button
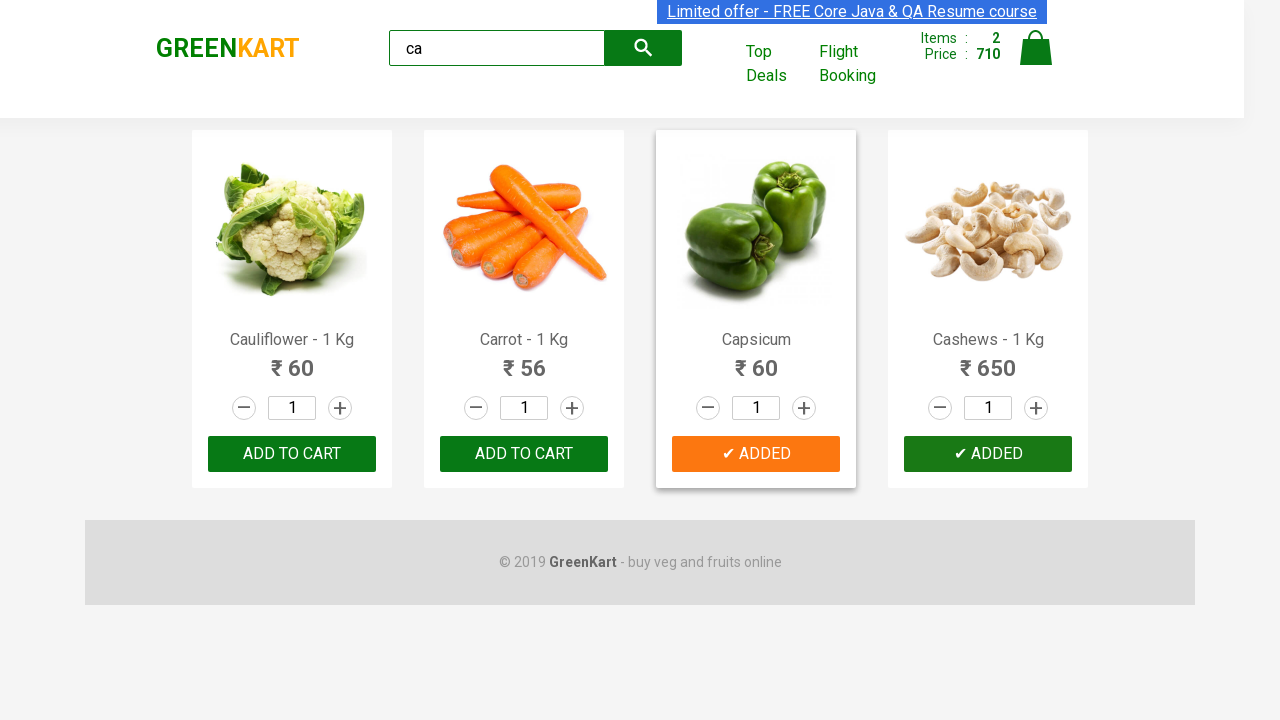

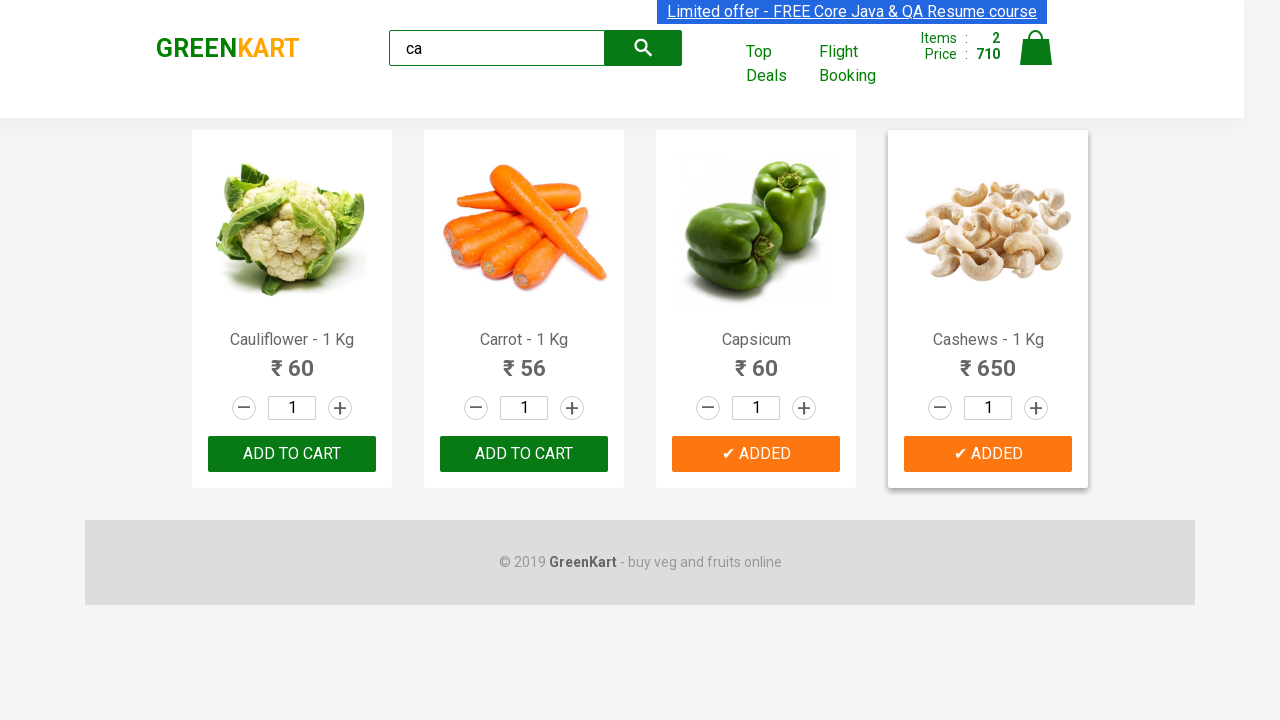